Tests a form submission by filling in first name, last name, and email fields, then clicking the submit button

Starting URL: https://secure-retreat-92358.herokuapp.com/

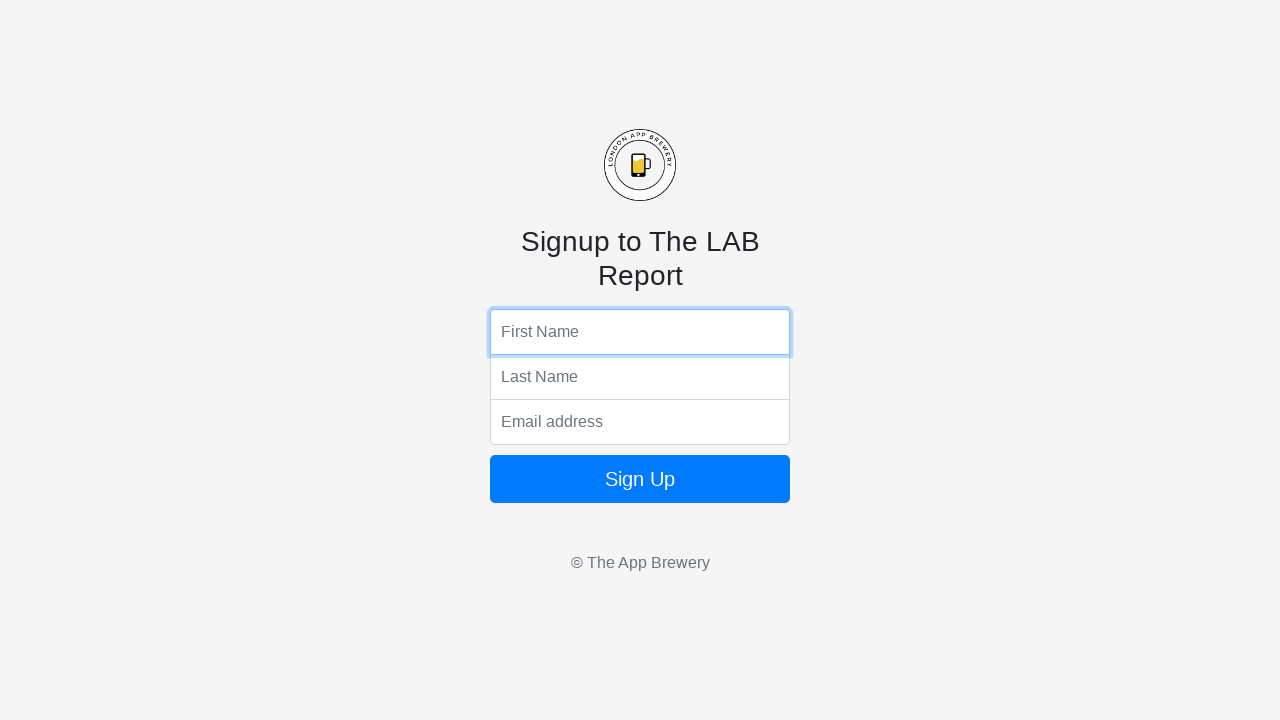

Filled first name field with 'John' on input[name='fName']
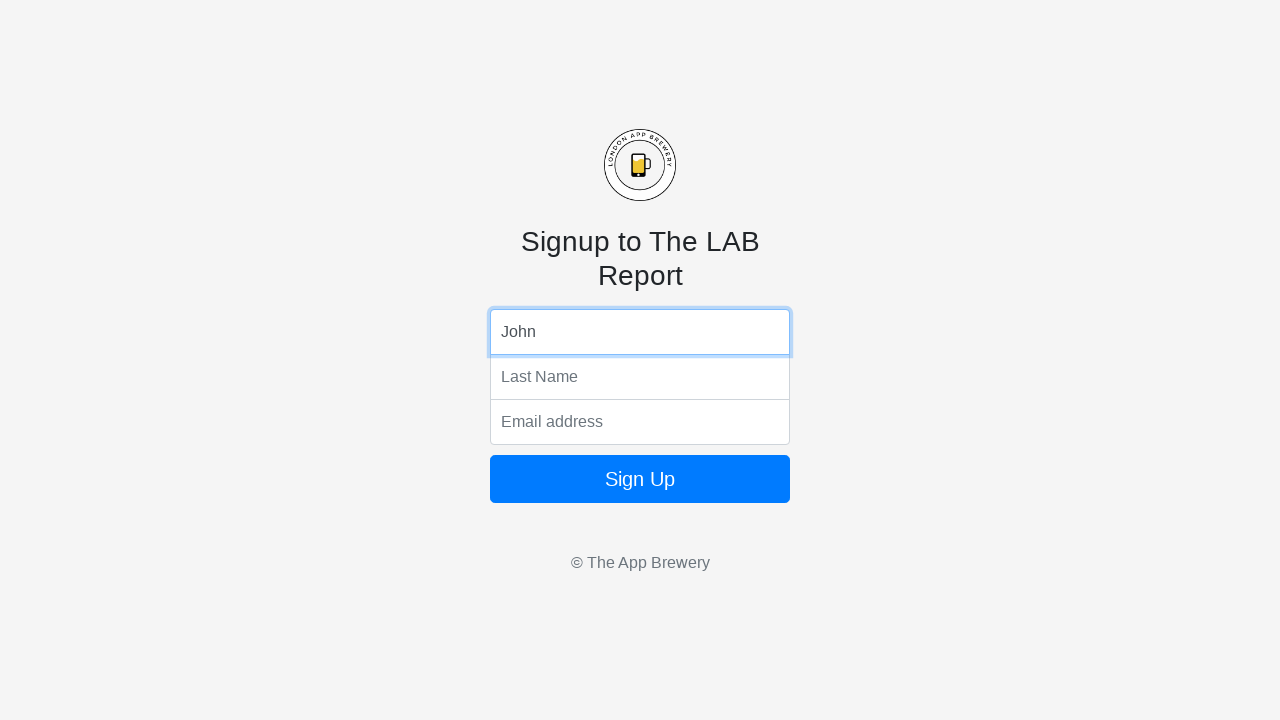

Filled last name field with 'Smith' on input[name='lName']
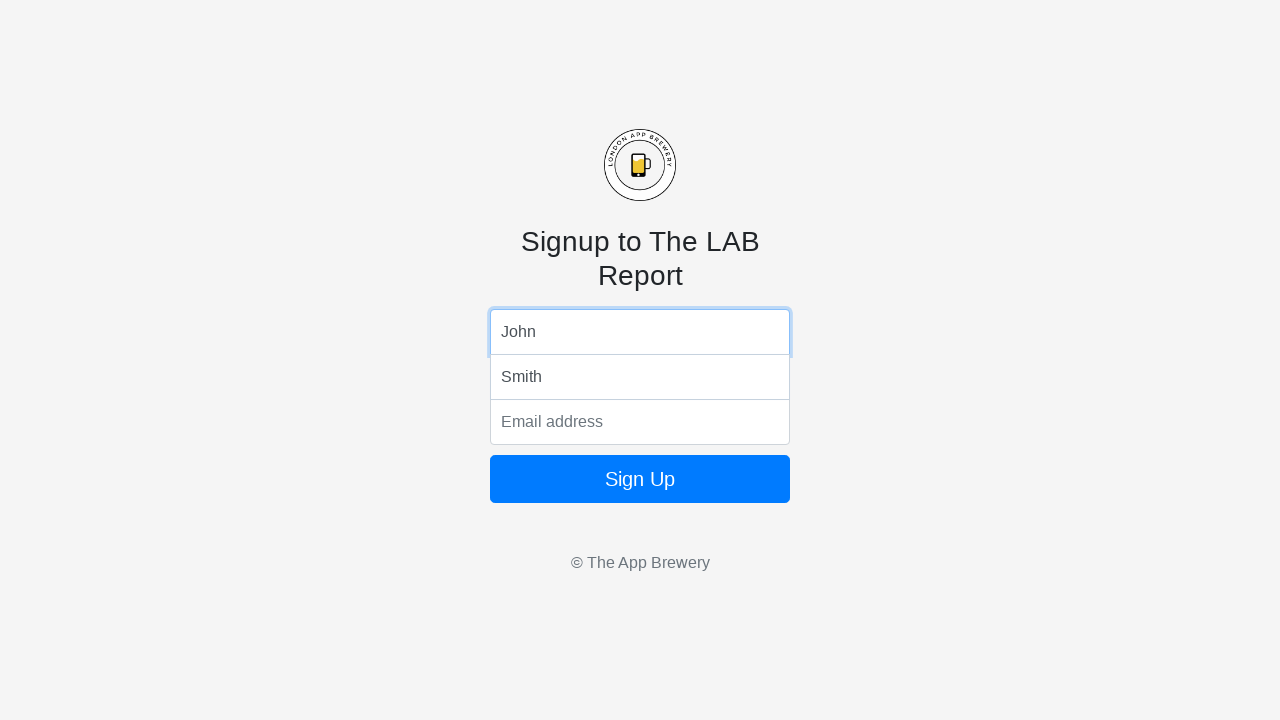

Filled email field with 'john.smith@example.com' on input[name='email']
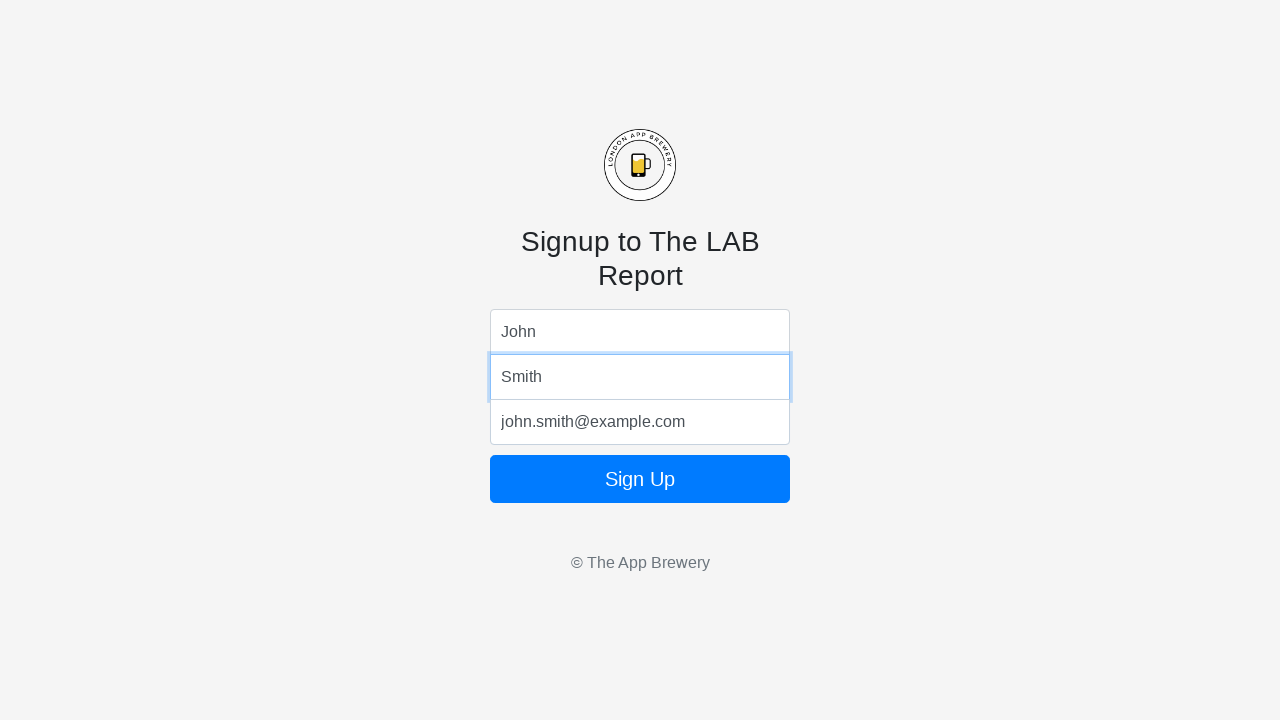

Clicked form submit button at (640, 479) on form.form-signin button
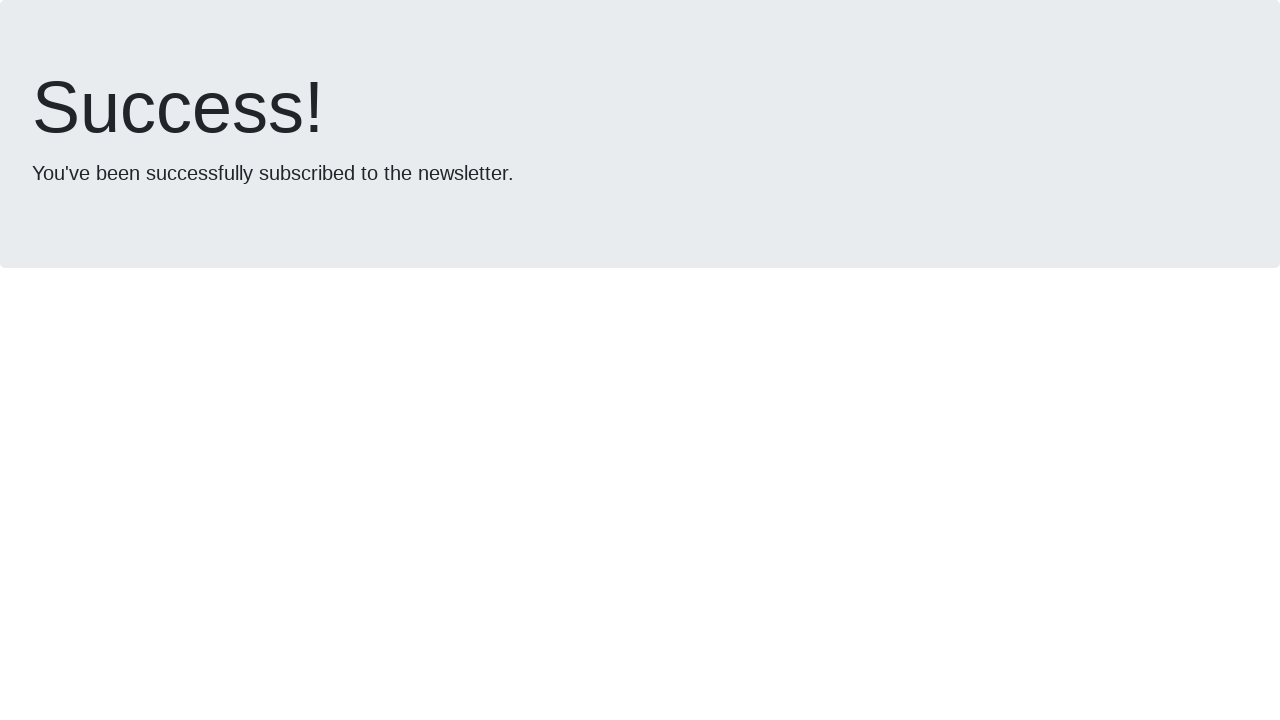

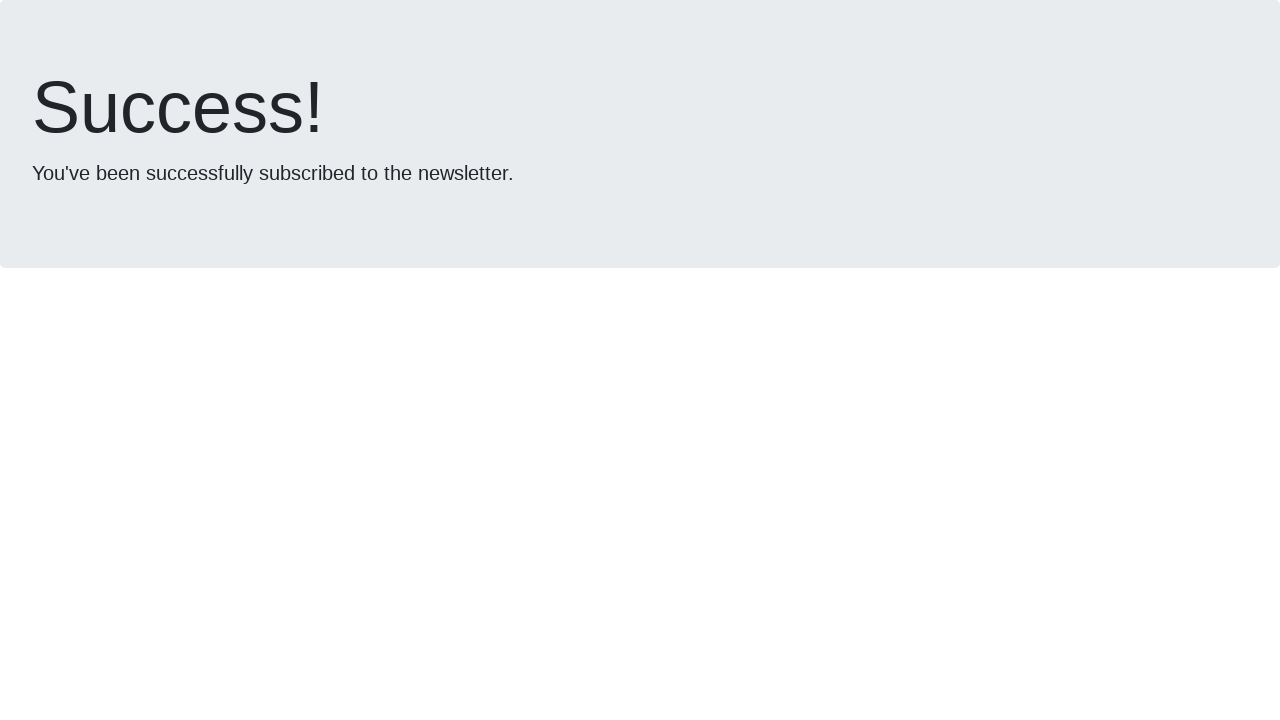